Tests JavaScript alert and confirm dialog handling by entering a name, triggering alerts, and accepting/dismissing them

Starting URL: https://rahulshettyacademy.com/AutomationPractice/

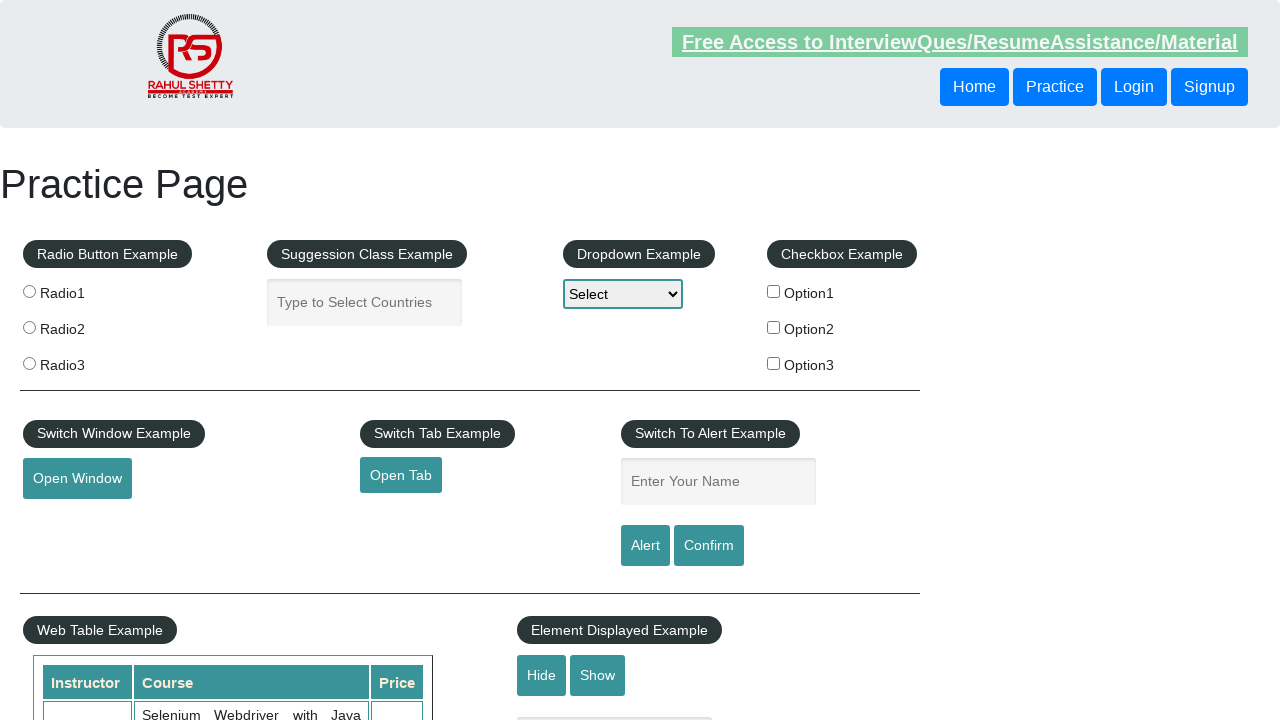

Filled name field with 'sagar.txt' on #name
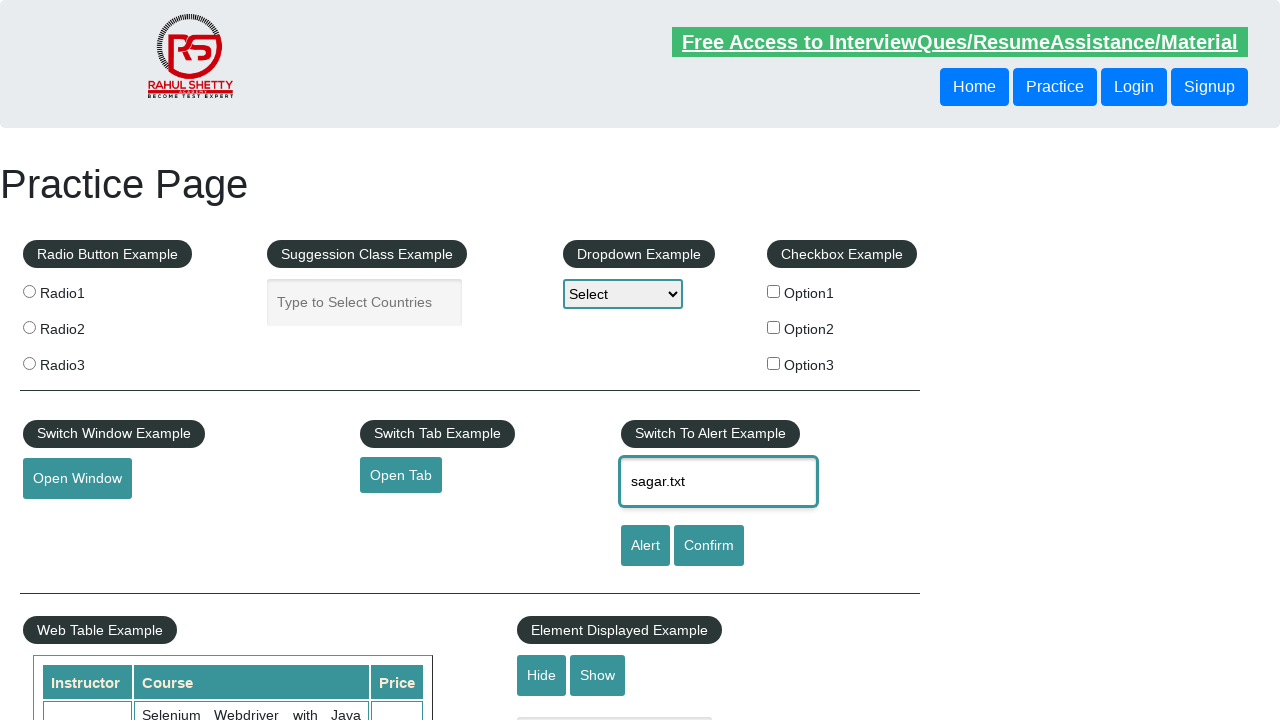

Clicked alert button to trigger JavaScript alert at (645, 546) on #alertbtn
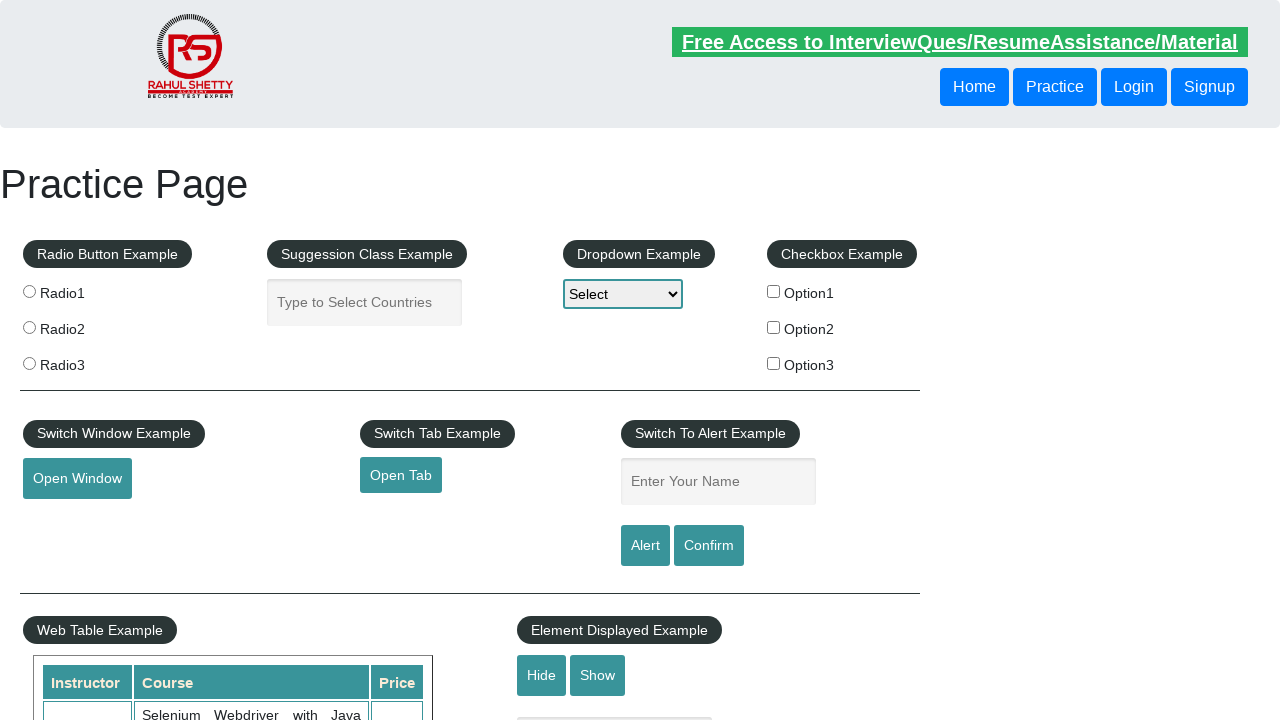

Set up dialog handler to accept alerts
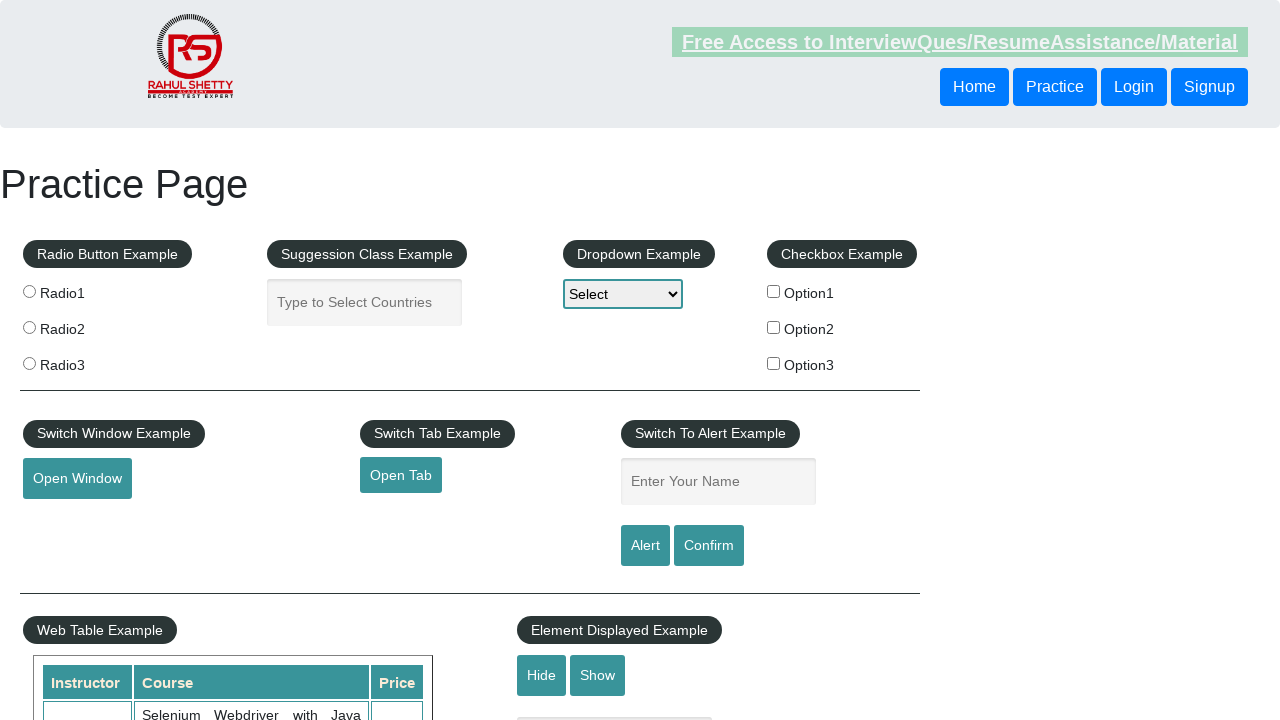

Waited 500ms for alert dialog to be handled
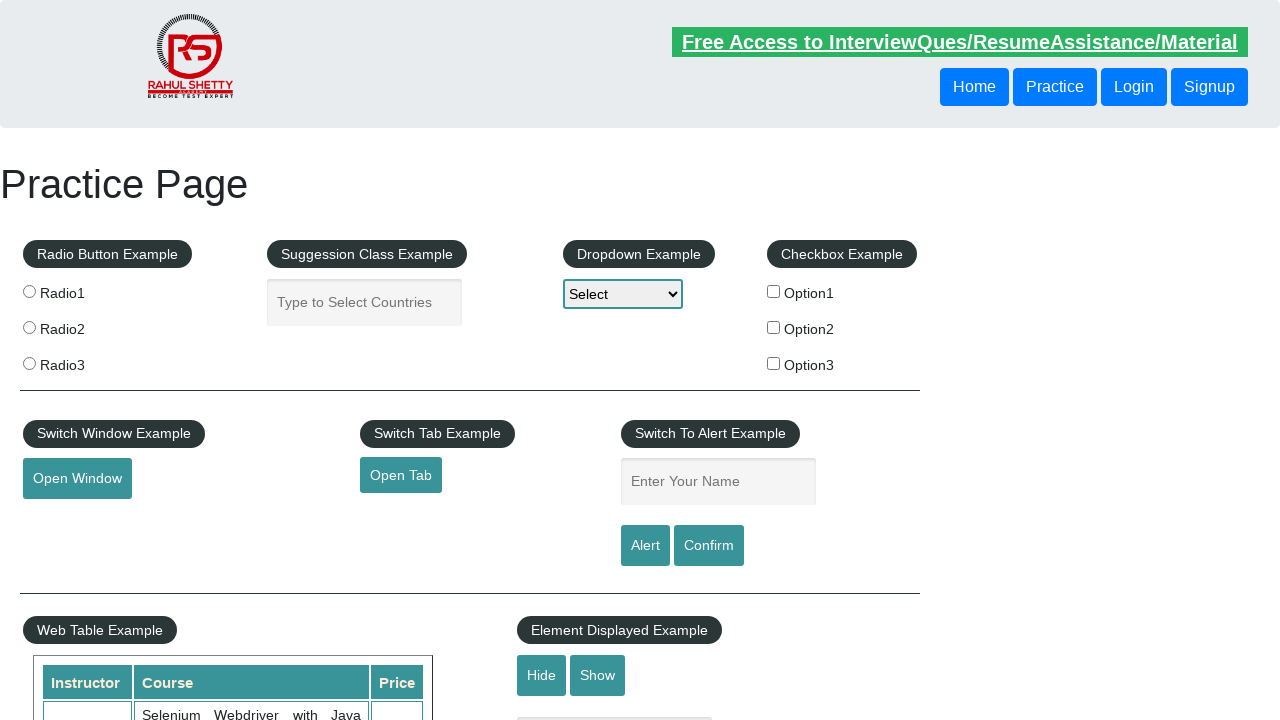

Filled name field again with 'sagar.txt' for confirm dialog test on #name
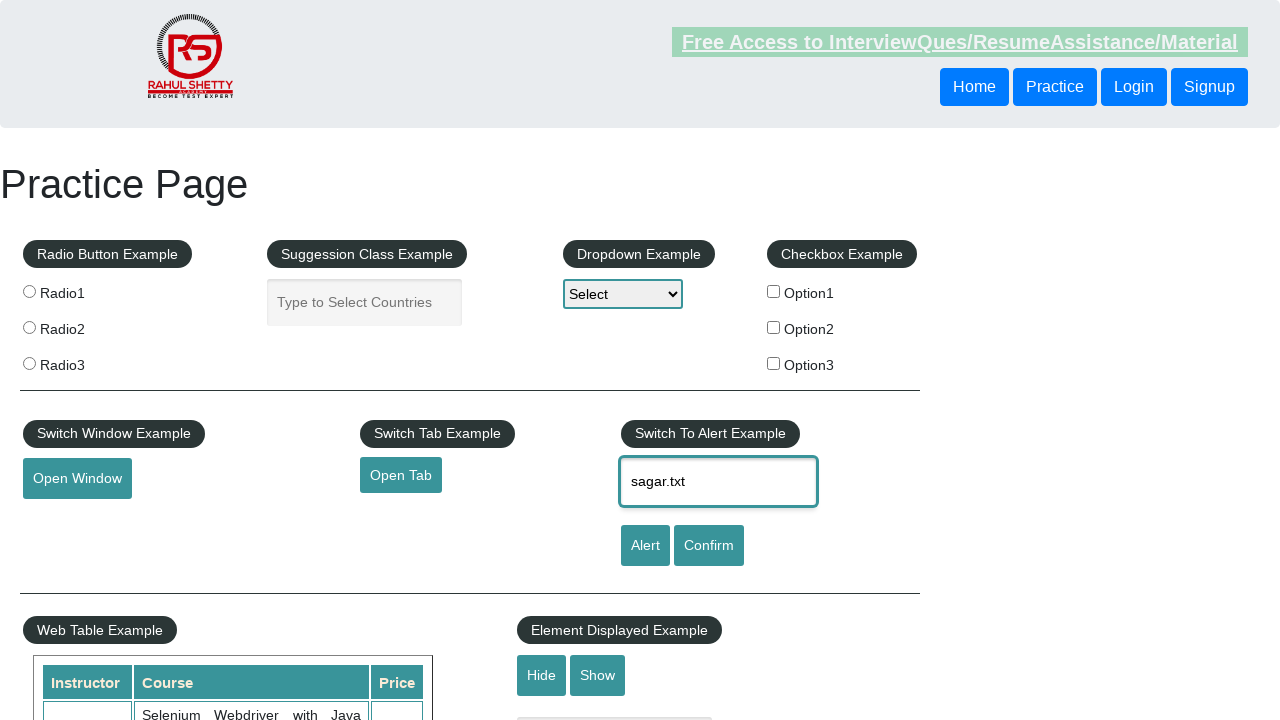

Set up dialog handler to dismiss confirm dialogs
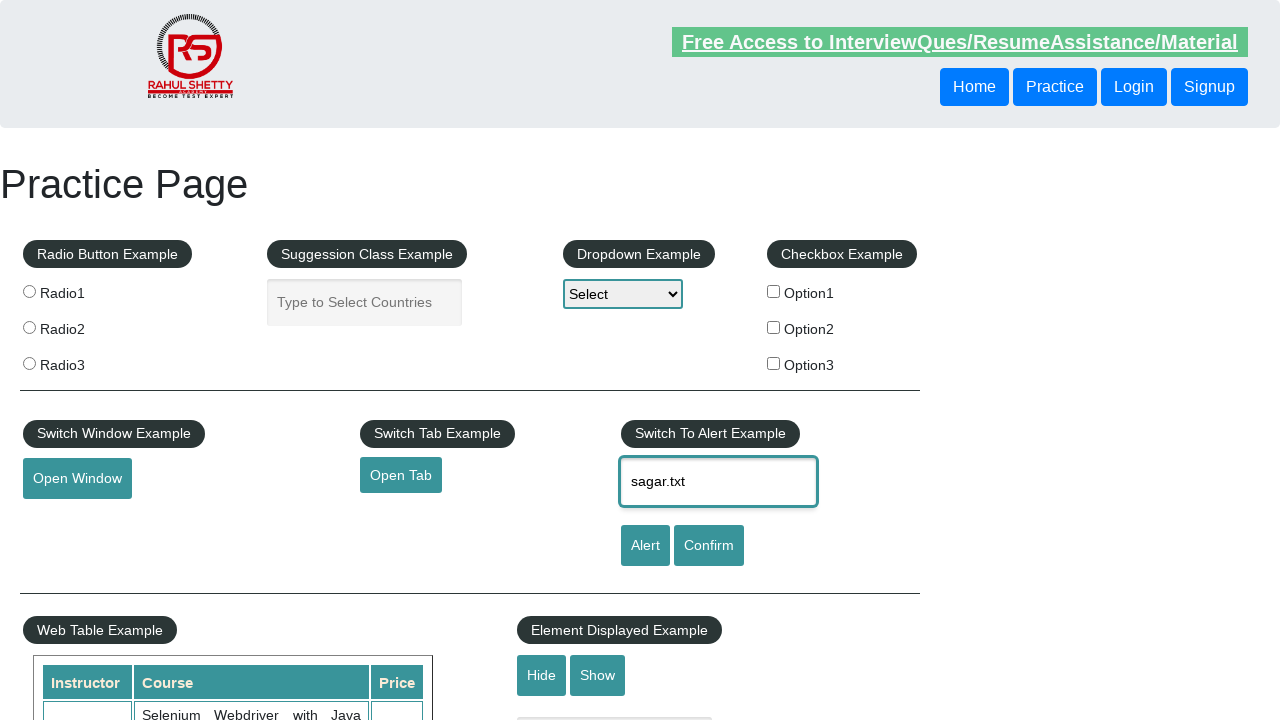

Clicked confirm button to trigger JavaScript confirm dialog at (709, 546) on #confirmbtn
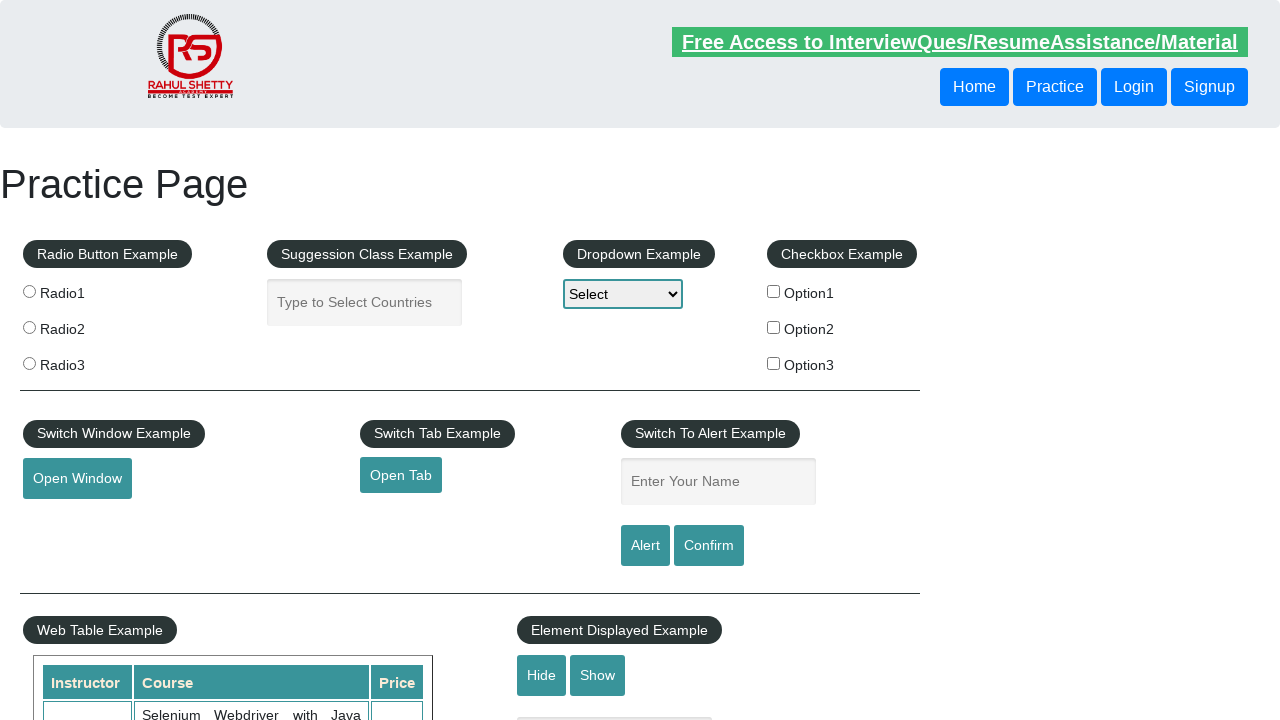

Waited 500ms for confirm dialog to be handled
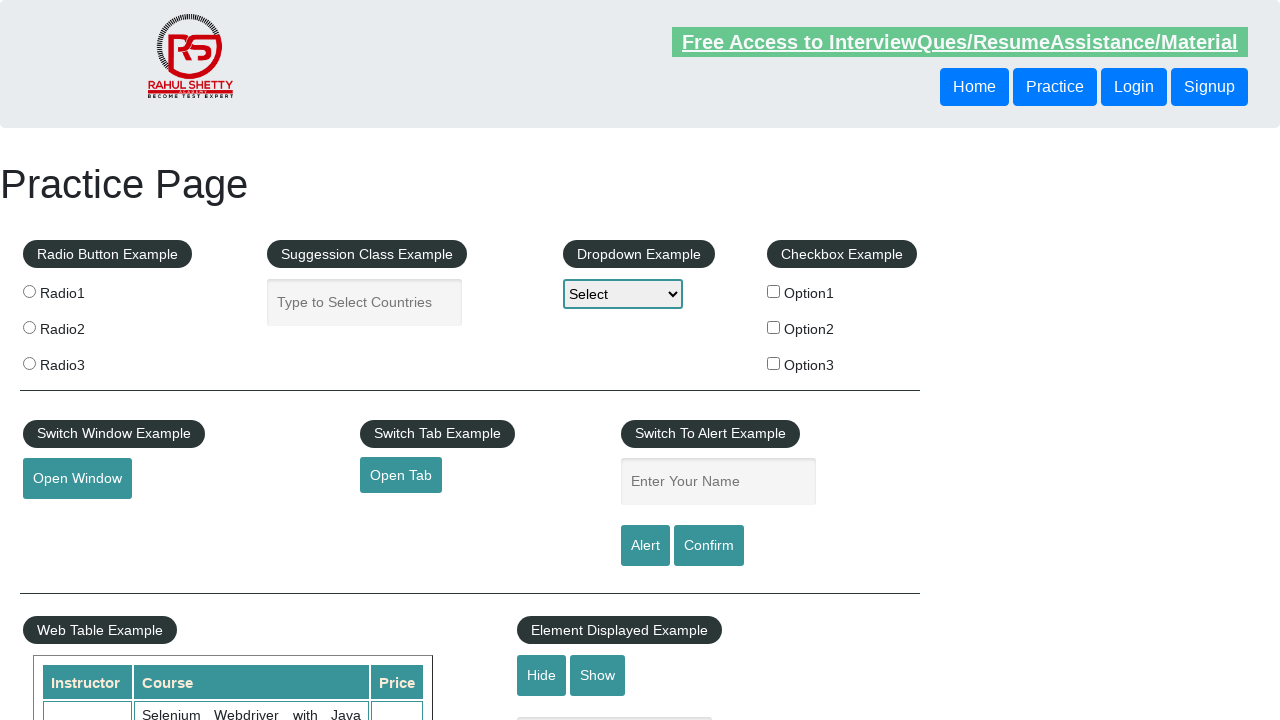

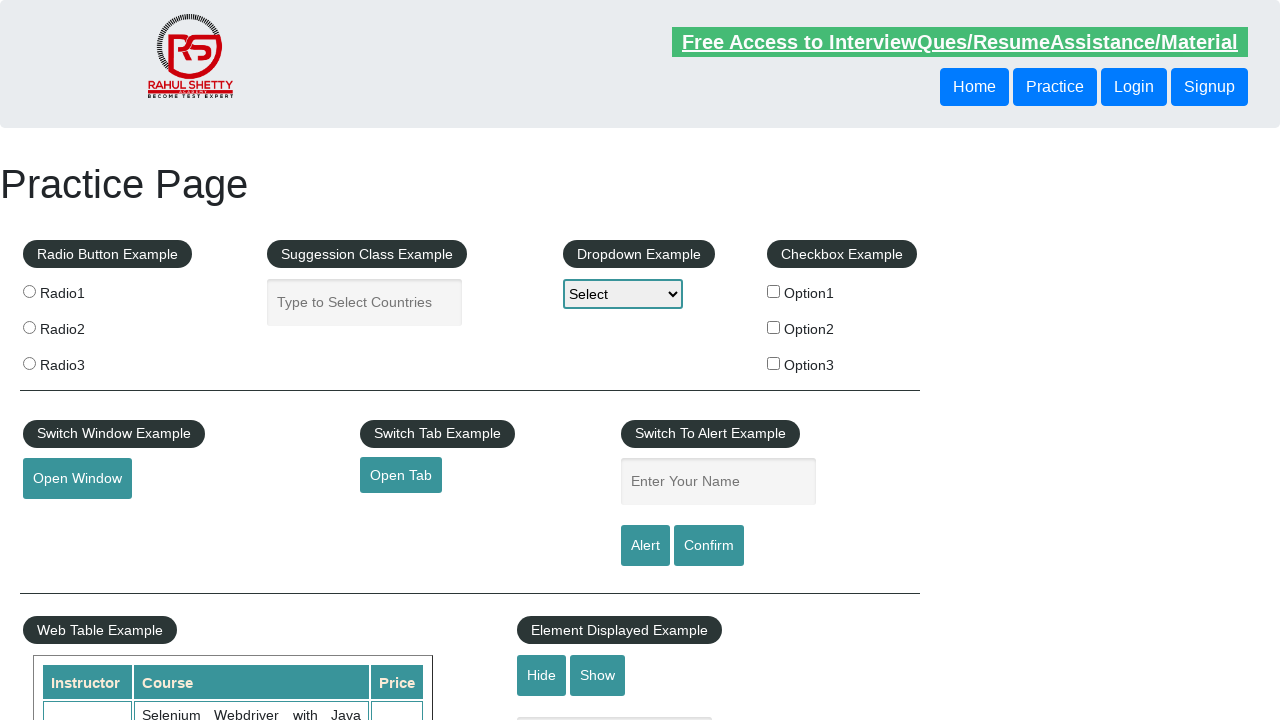